Tests JavaScript confirm dialog by clicking the confirm button and accepting the confirmation dialog.

Starting URL: https://demoqa.com/alerts

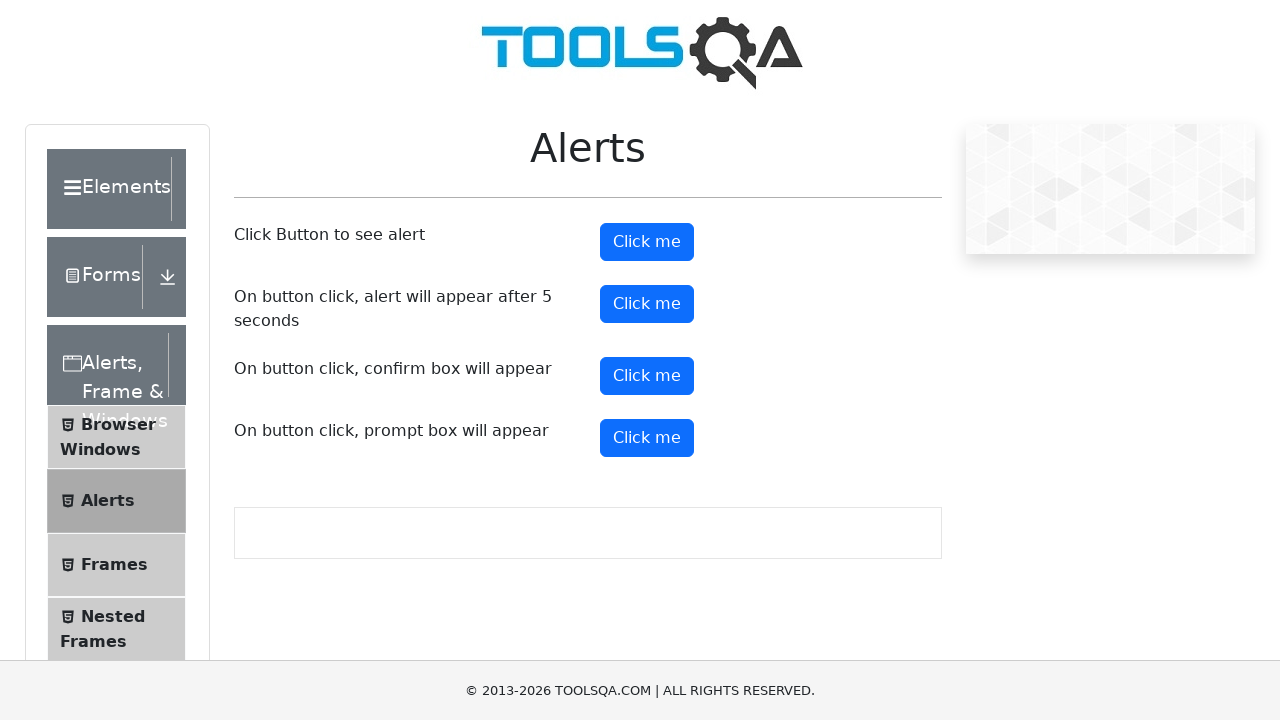

Set up dialog handler to accept confirm dialogs
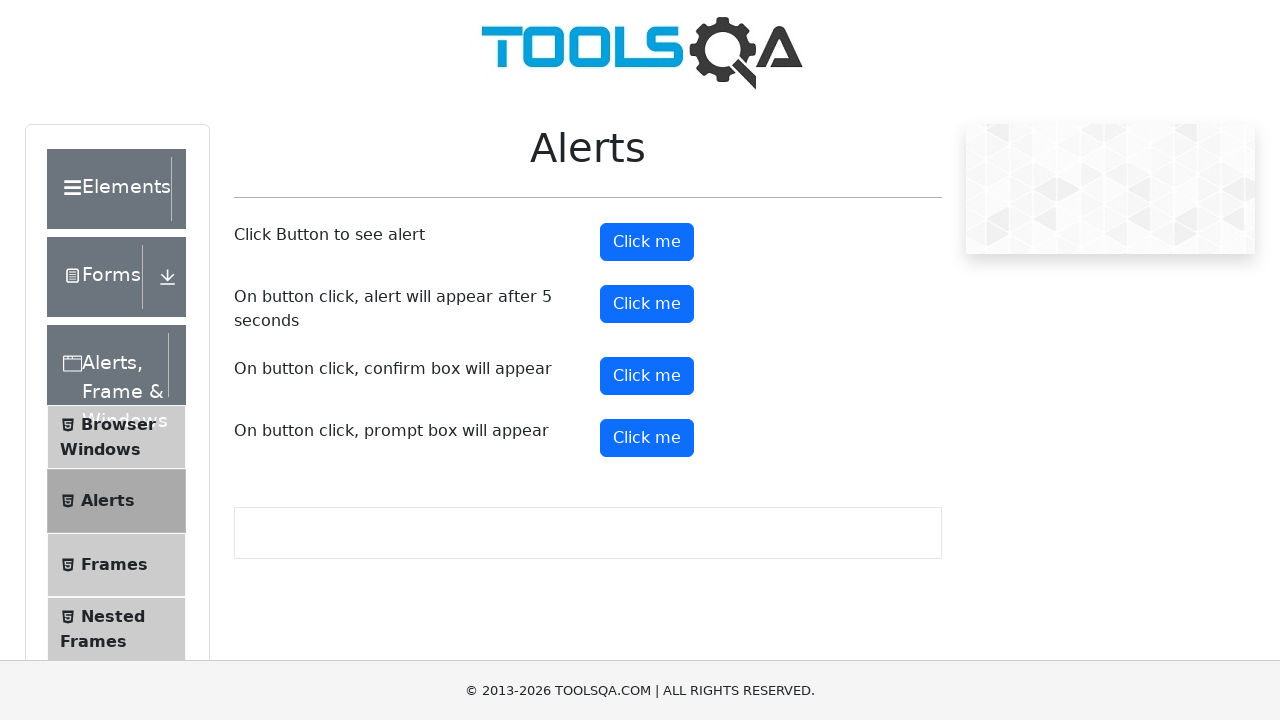

Clicked the confirm button to trigger confirm dialog at (647, 376) on #confirmButton
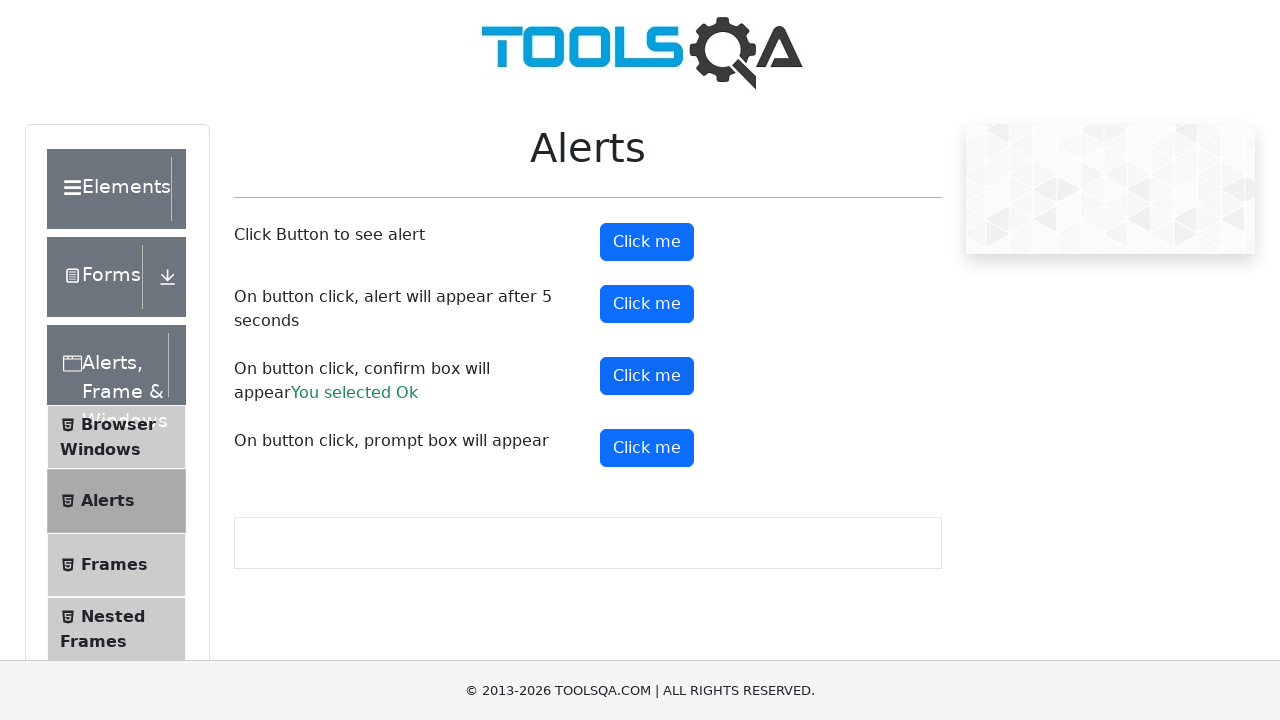

Confirmation dialog result text appeared
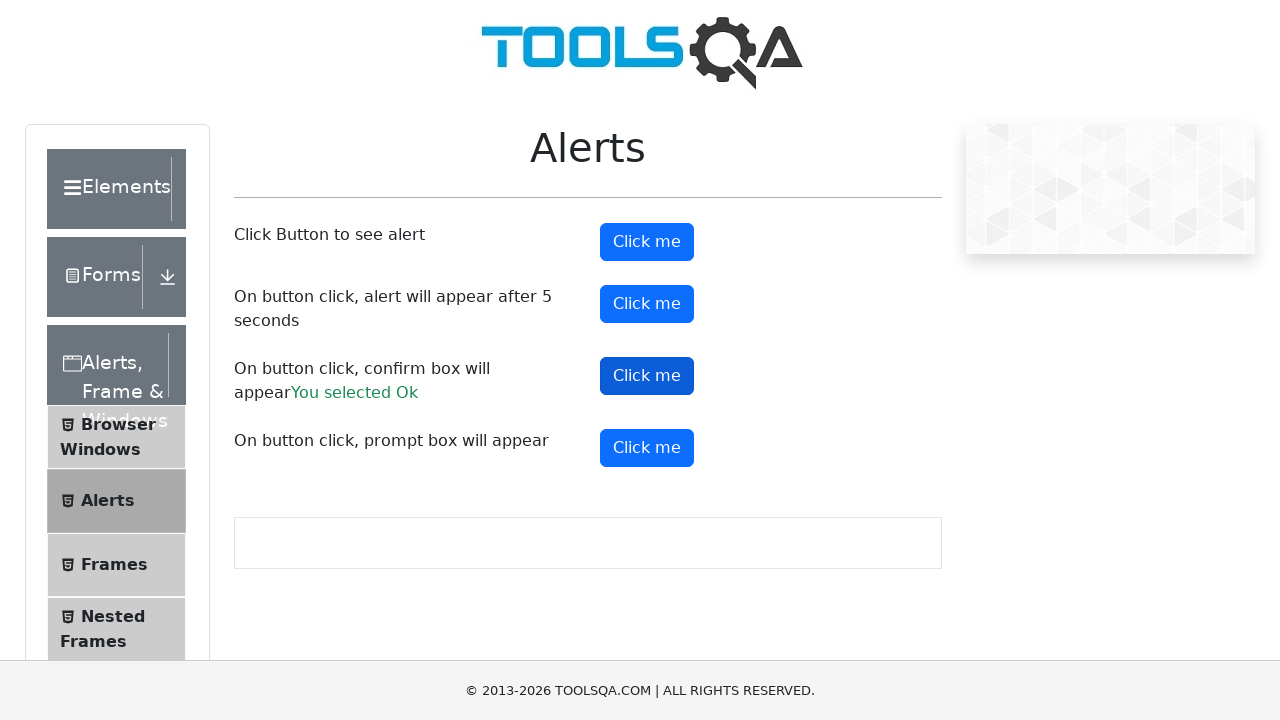

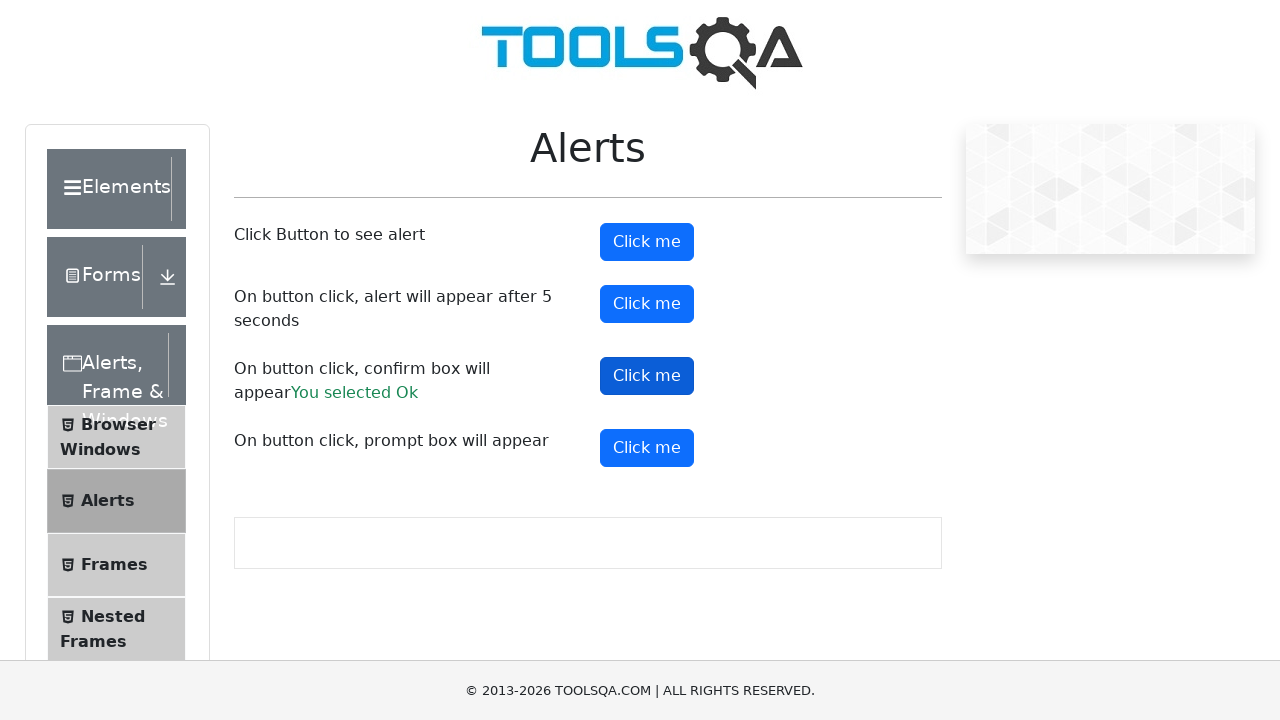